Navigates to the DemoBlaze e-commerce demo site and verifies that the product listing page loads with product images visible.

Starting URL: https://www.demoblaze.com/

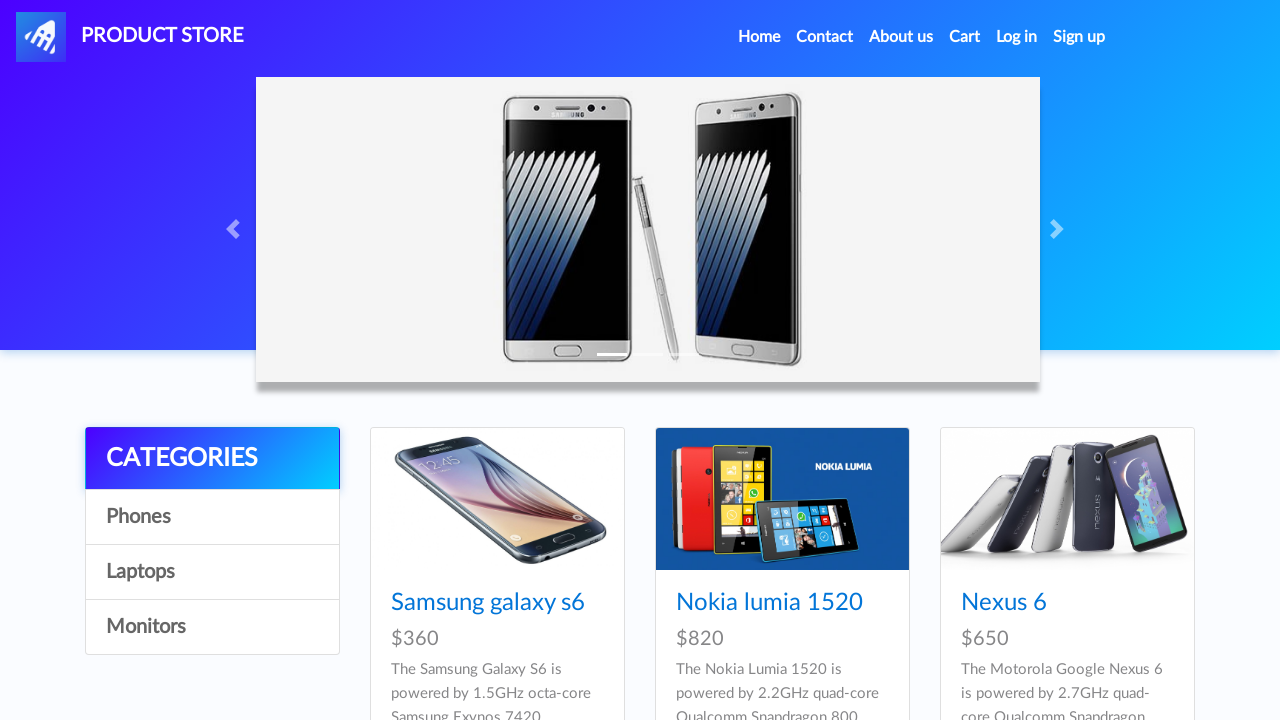

Navigated to DemoBlaze e-commerce demo site
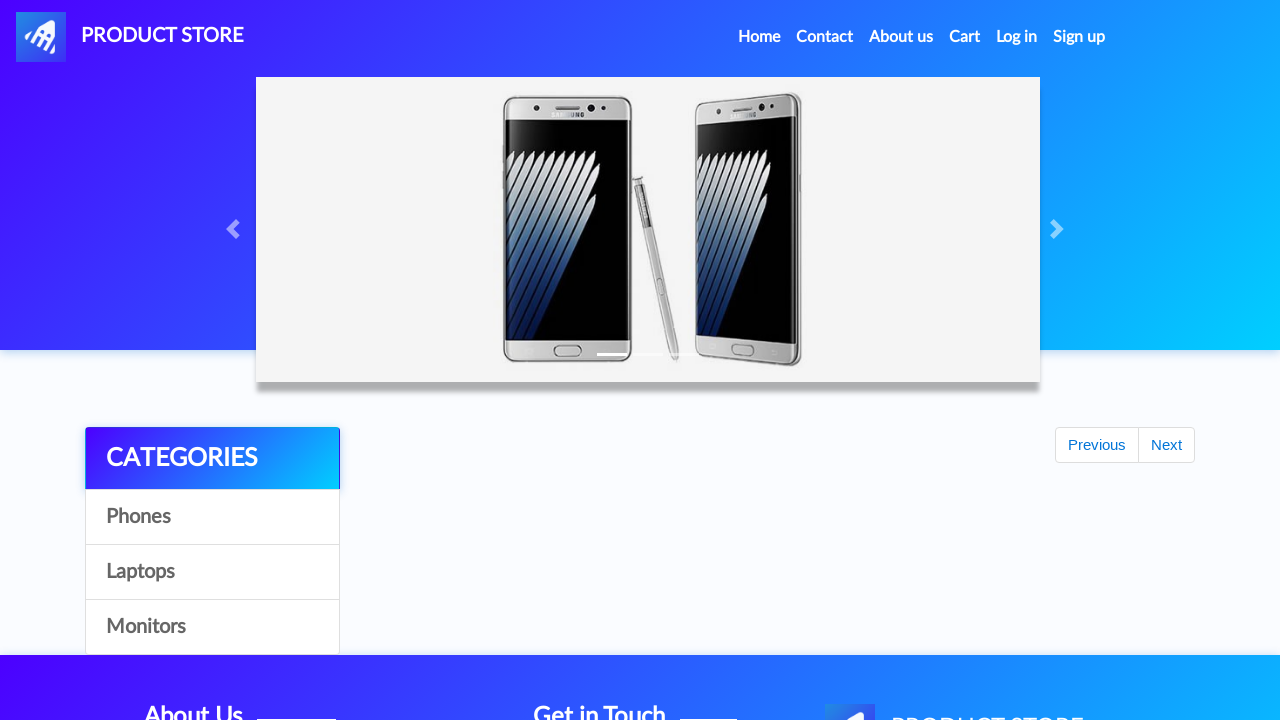

Product grid loaded and first product image is visible
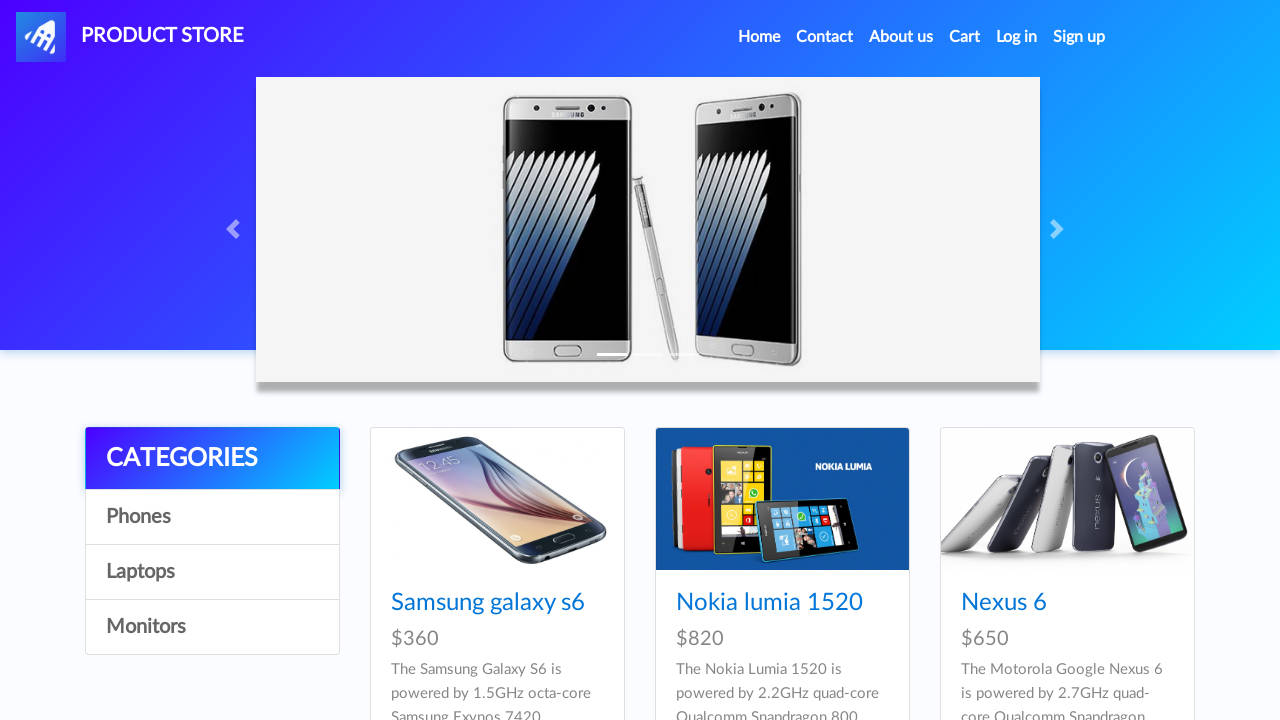

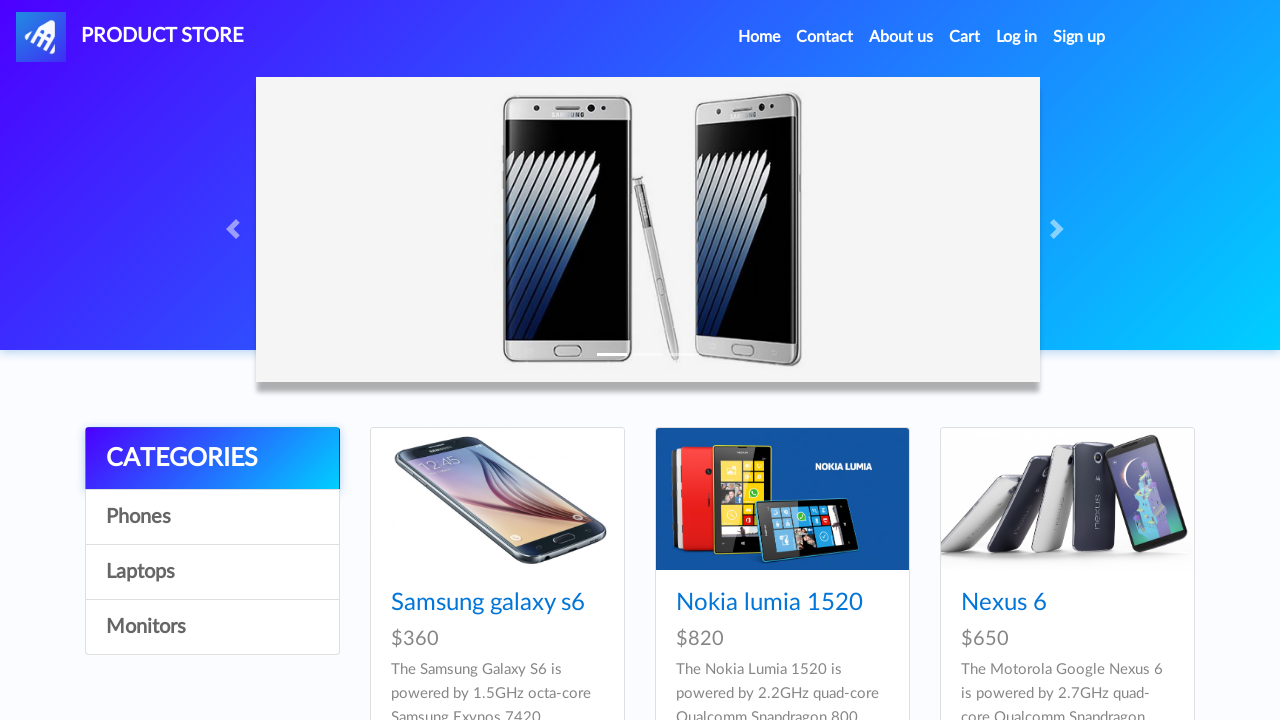